Tests clicking a button with a dynamic ID on a UI testing playground site. The button is identified by its CSS class rather than a static ID.

Starting URL: http://uitestingplayground.com/dynamicid

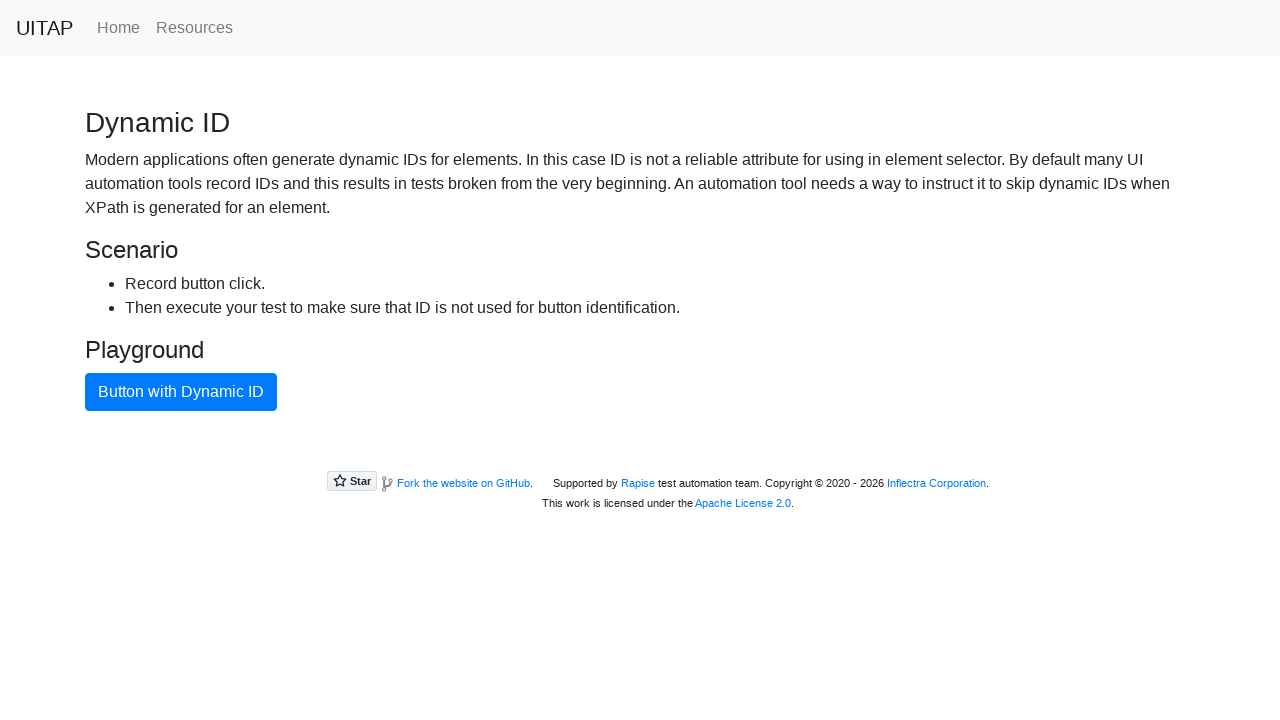

Navigated to UI testing playground dynamic ID page
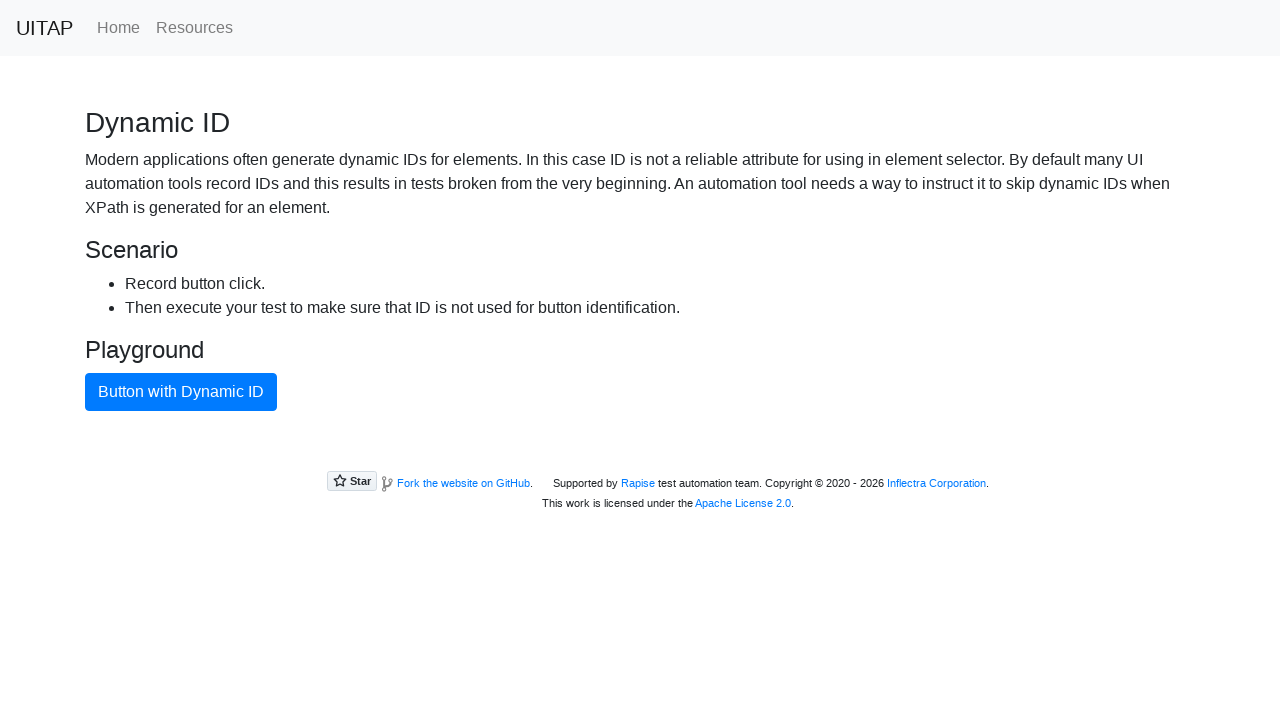

Clicked button with dynamic ID using class selector 'btn-primary' at (181, 392) on button.btn-primary
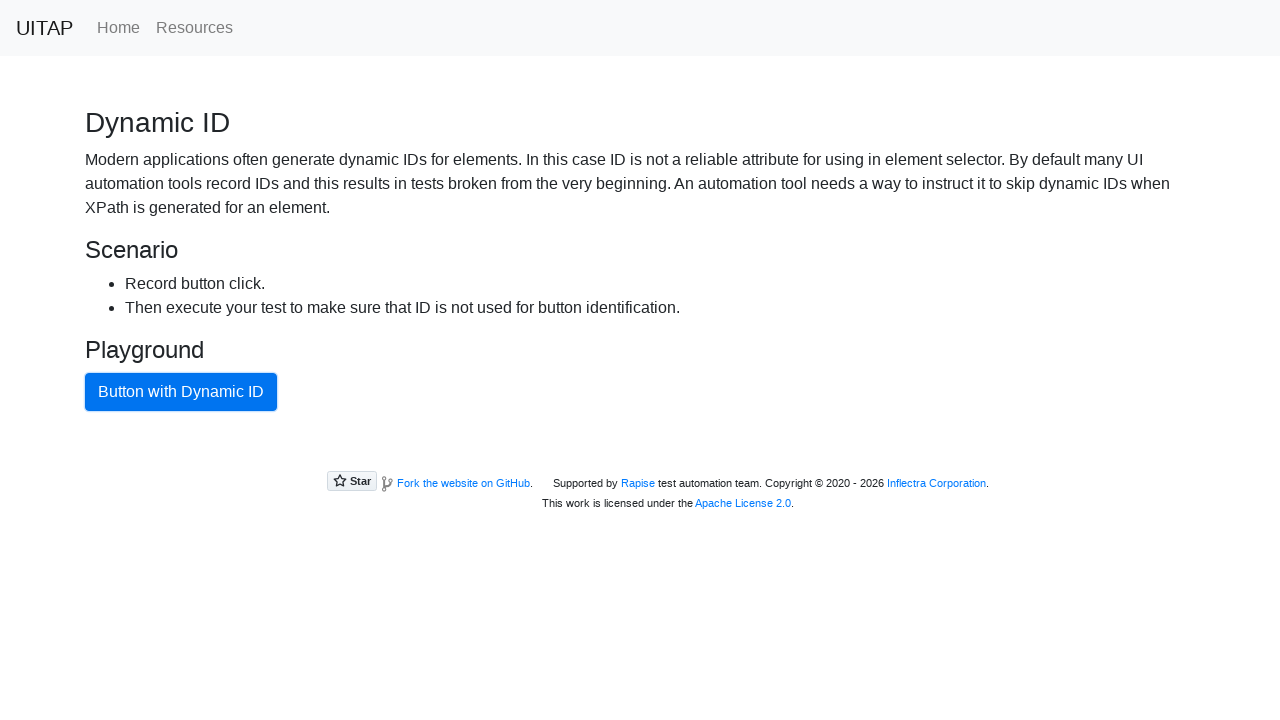

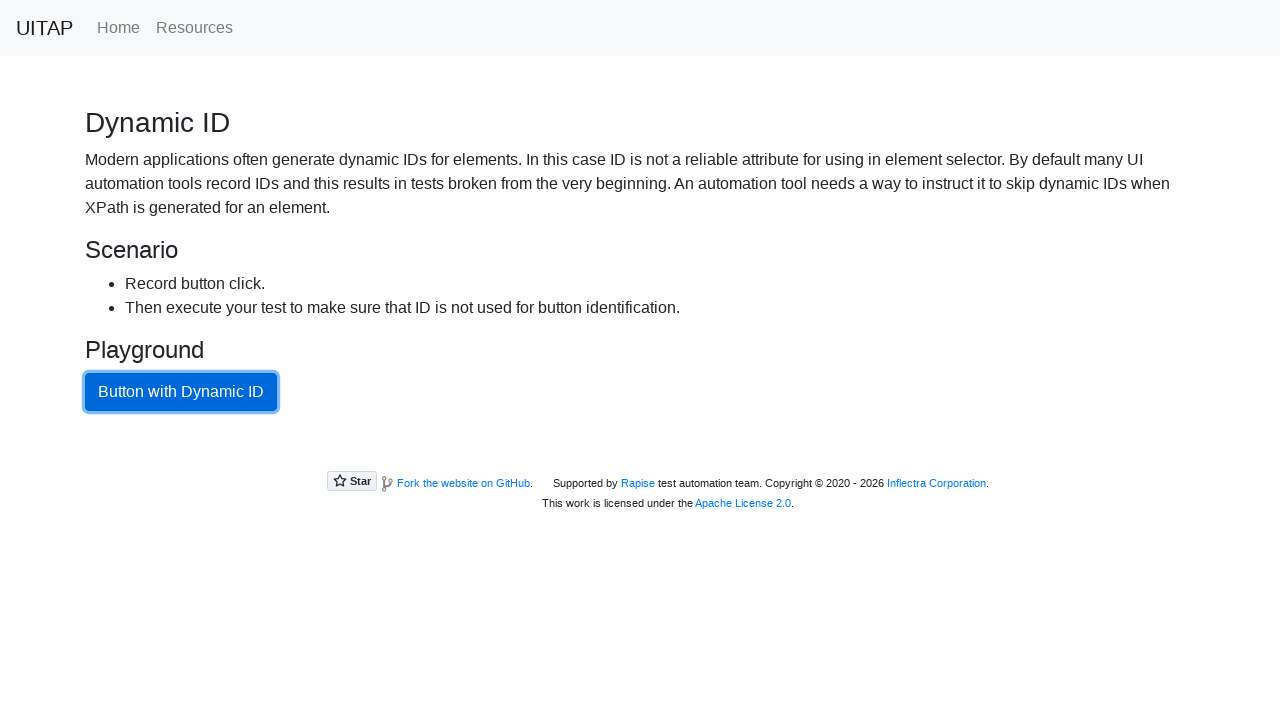